Tests login form validation when username field is left empty

Starting URL: https://www.saucedemo.com/

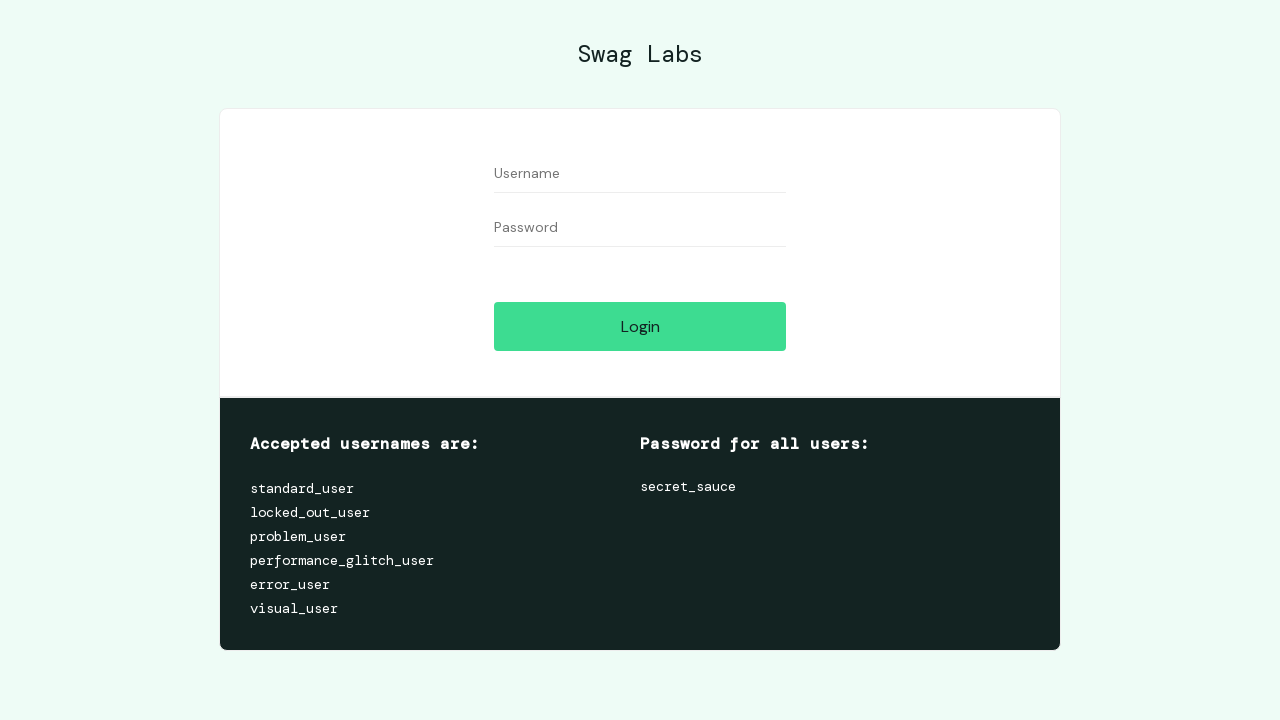

Left username field empty on #user-name
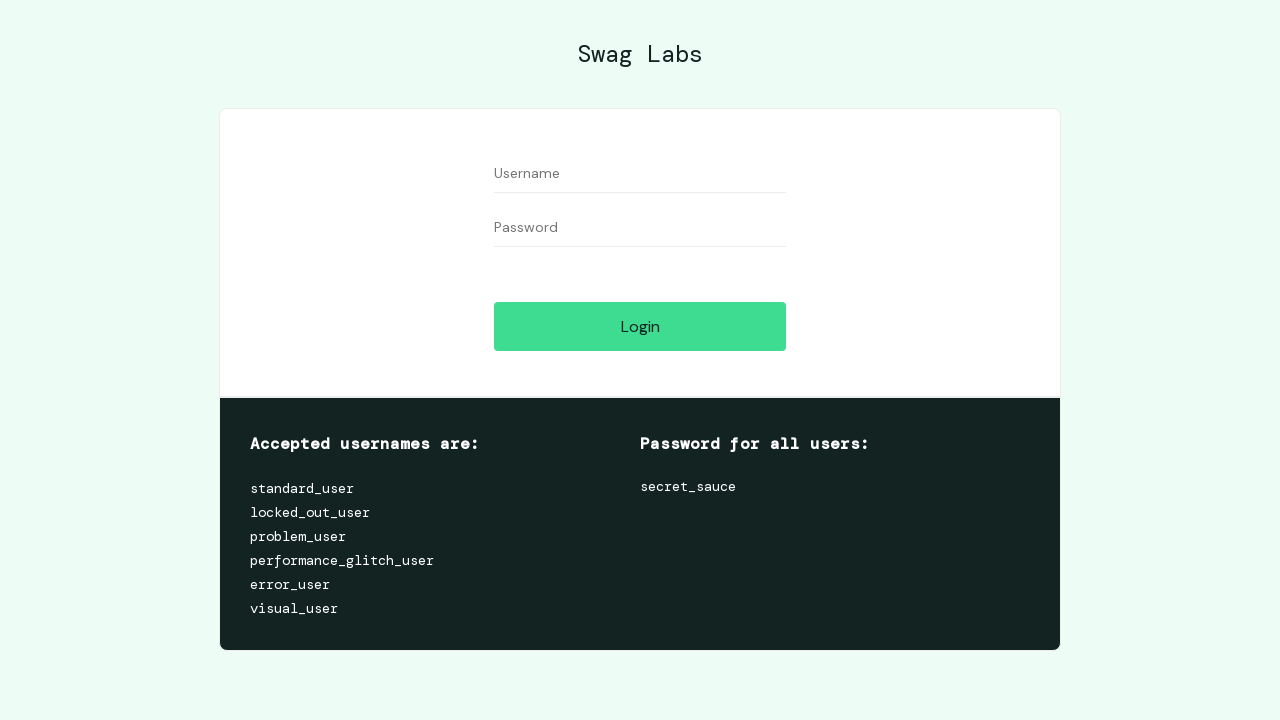

Filled password field with 'secret_sauce' on #password
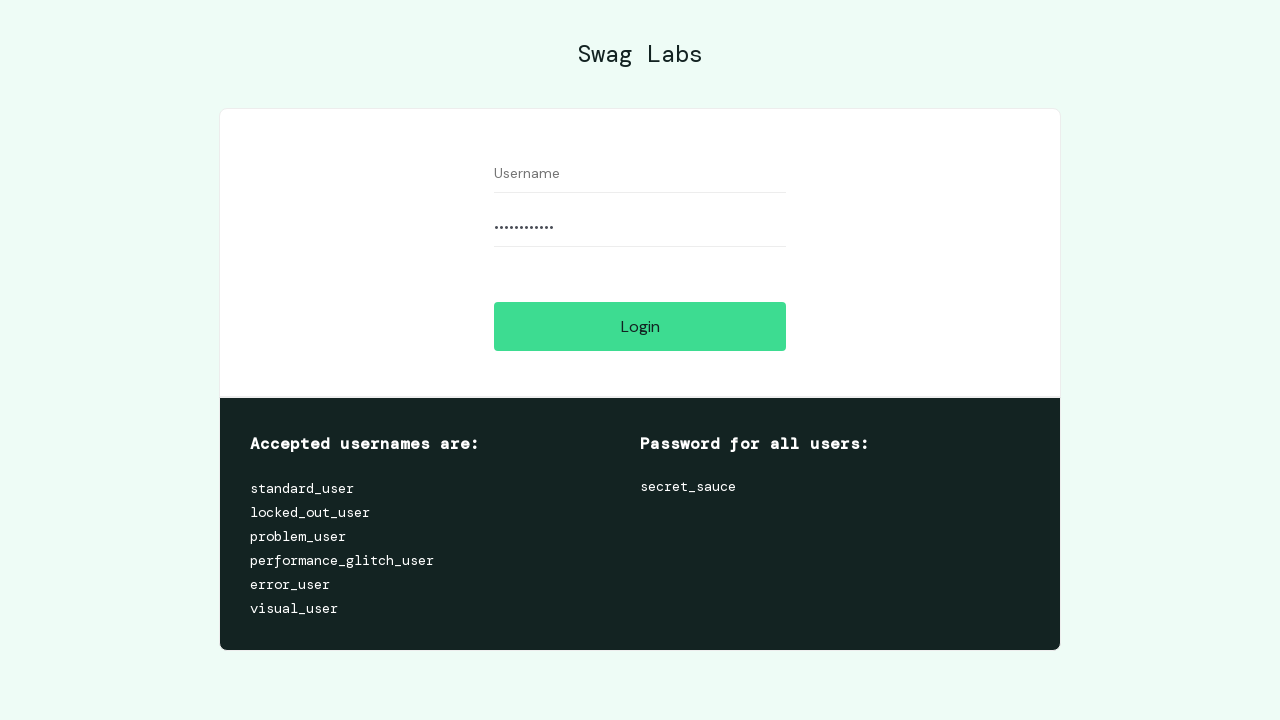

Clicked login button to attempt login with empty email at (640, 326) on #login-button
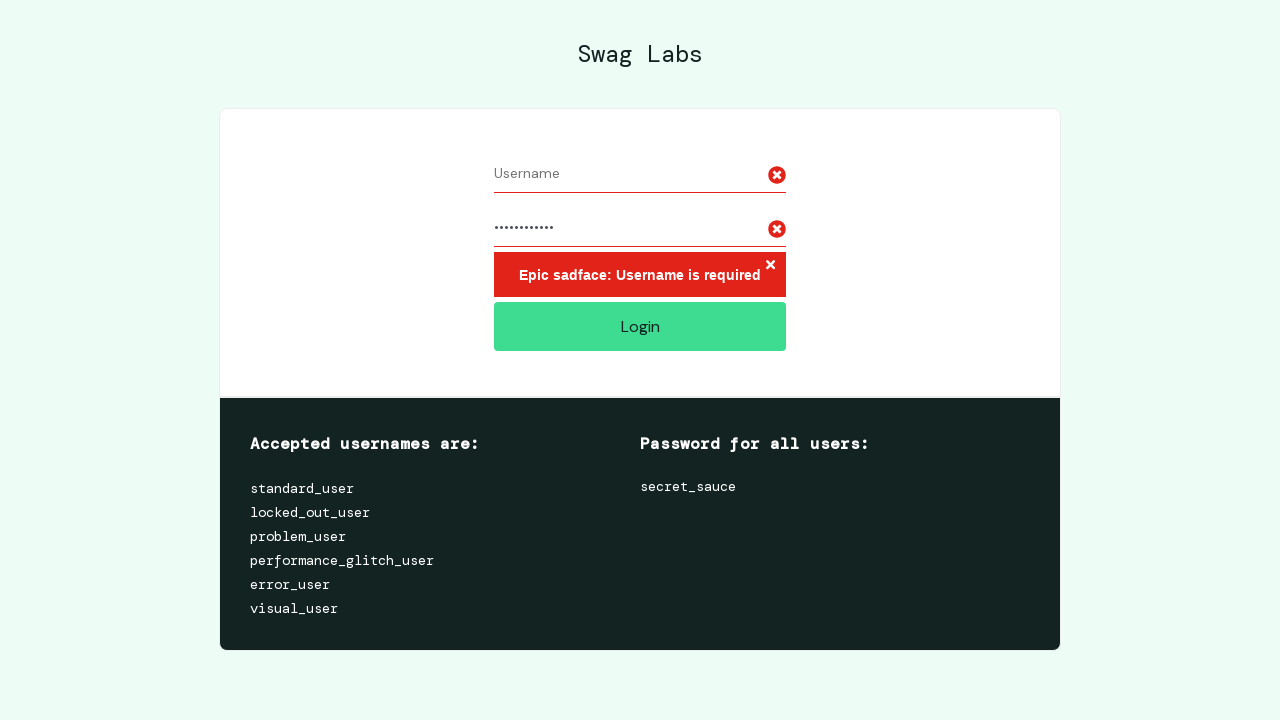

Error message container appeared confirming login validation failure
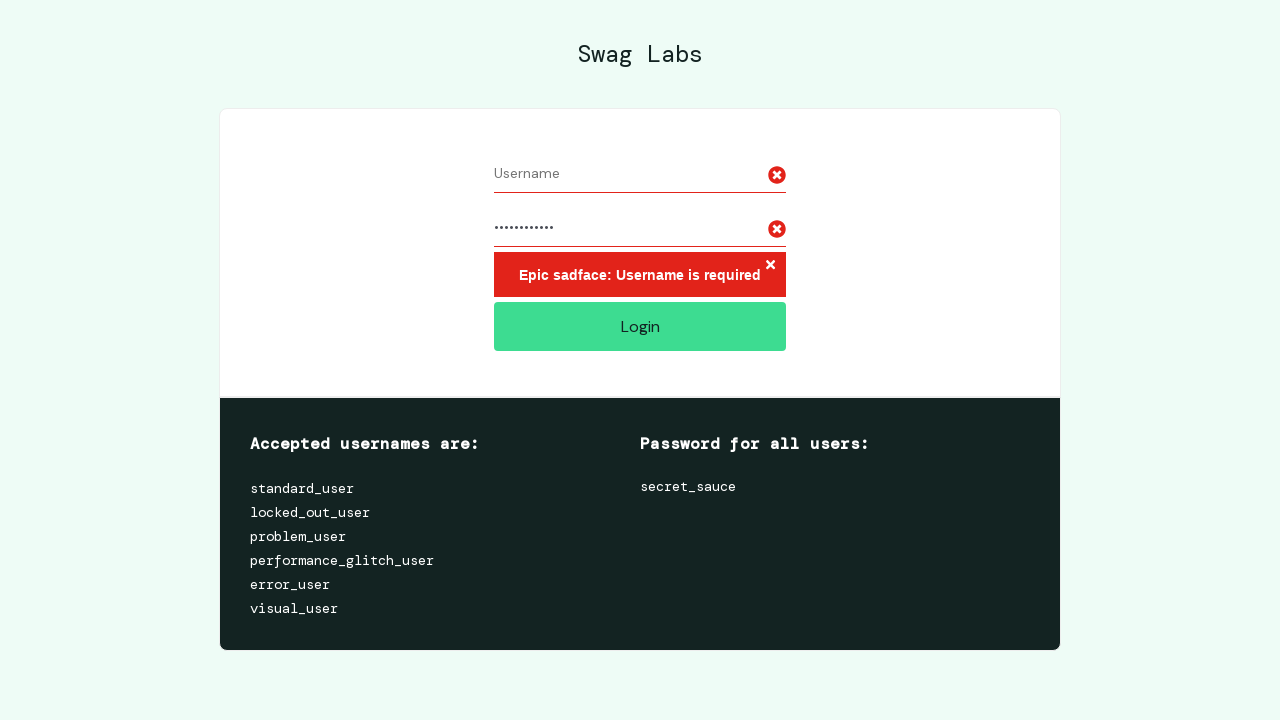

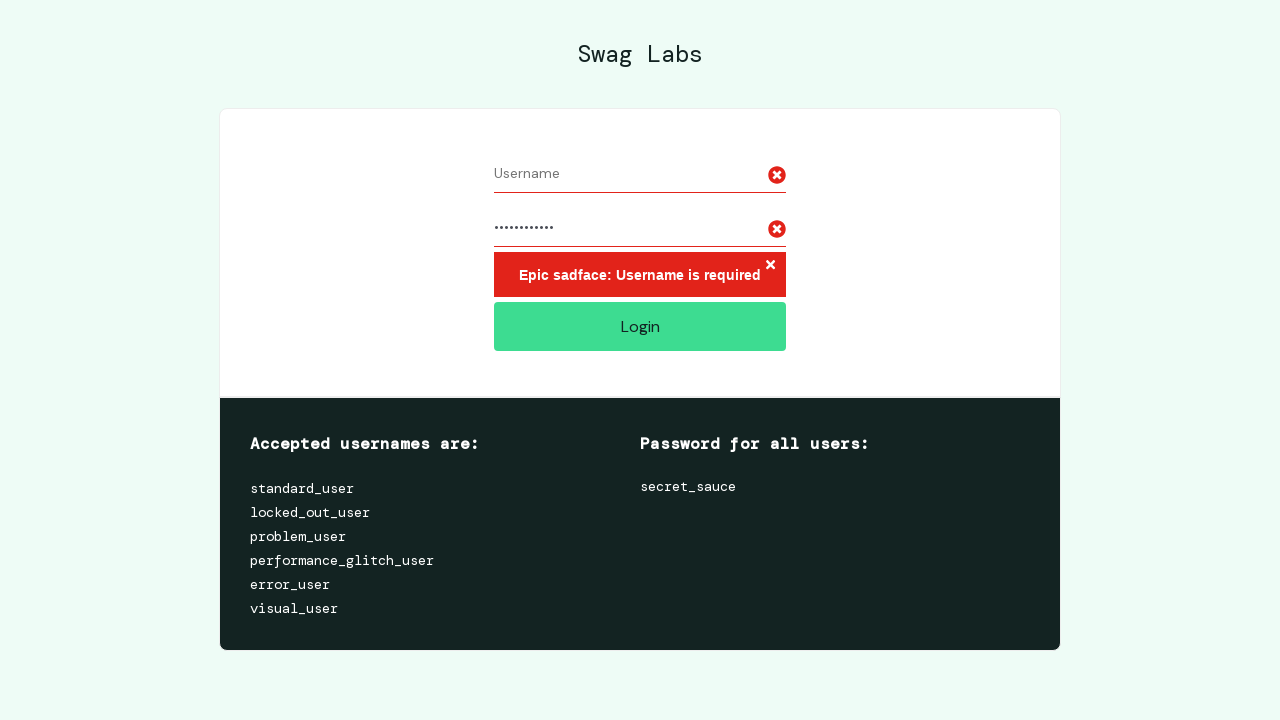